Tests right-click functionality on a button element and verifies that a message is displayed after the context click action

Starting URL: https://demoqa.com/buttons

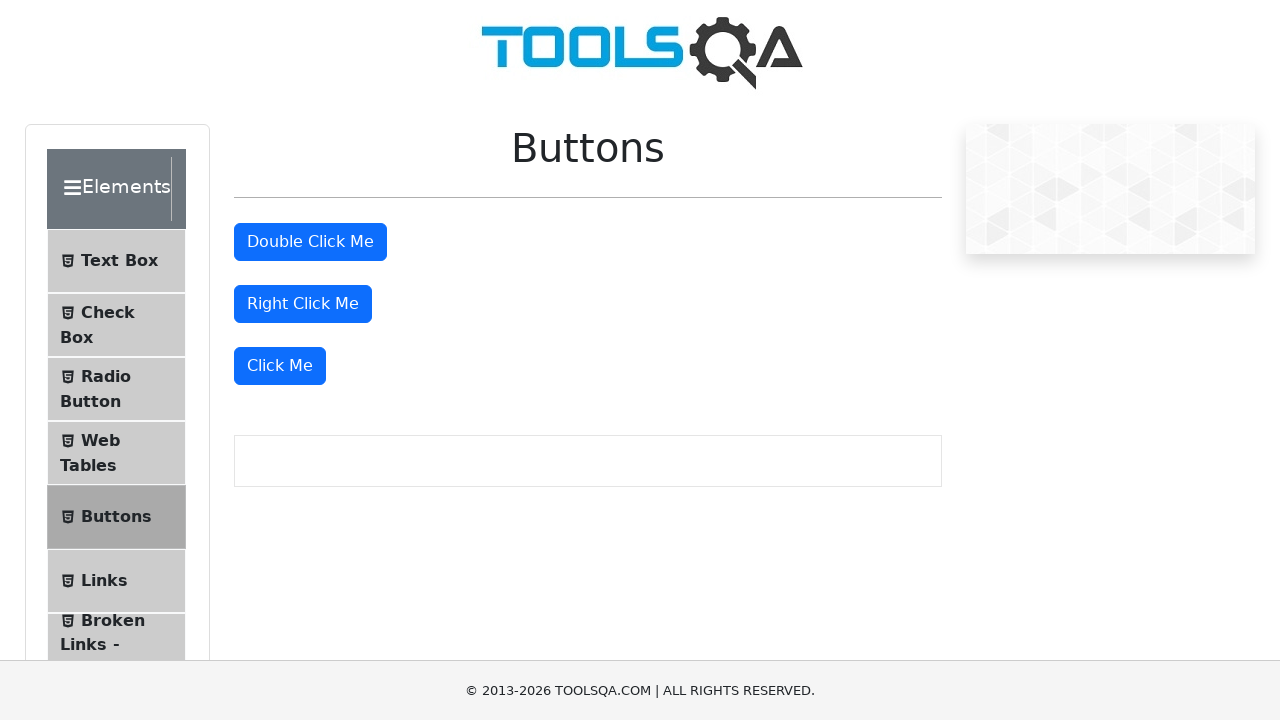

Right-clicked on the right click button at (303, 304) on #rightClickBtn
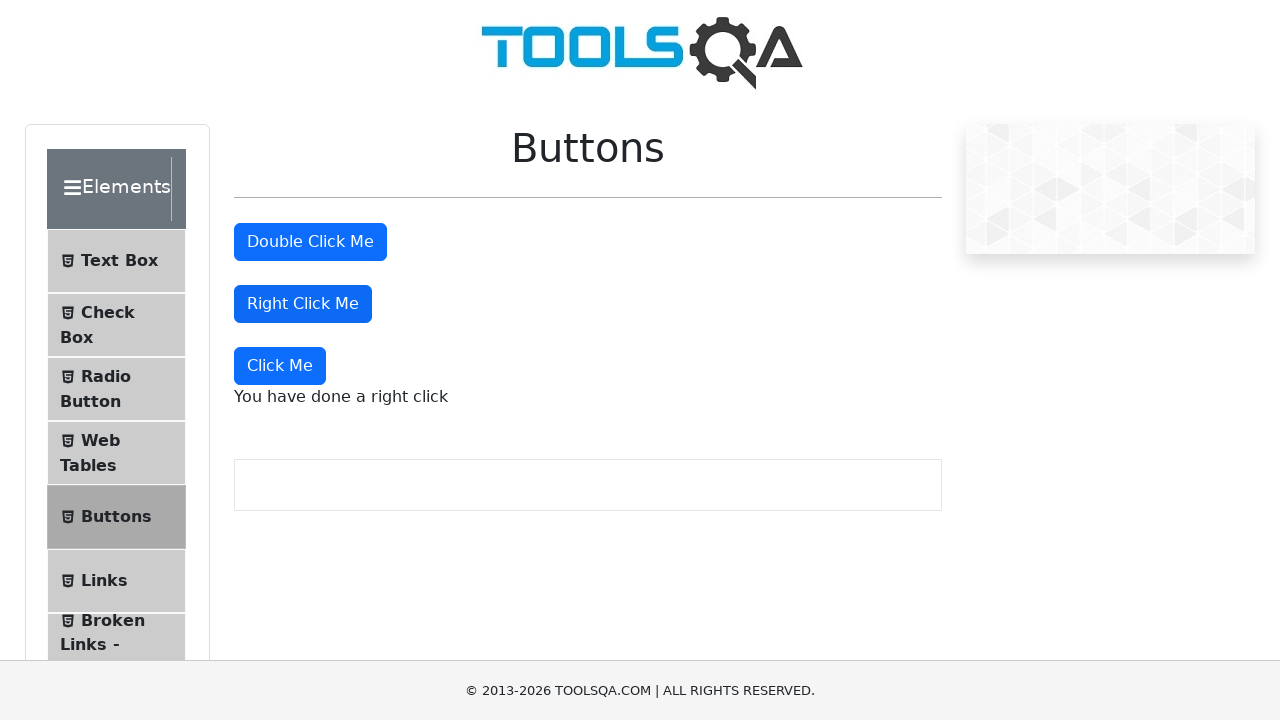

Waited for right click message to appear
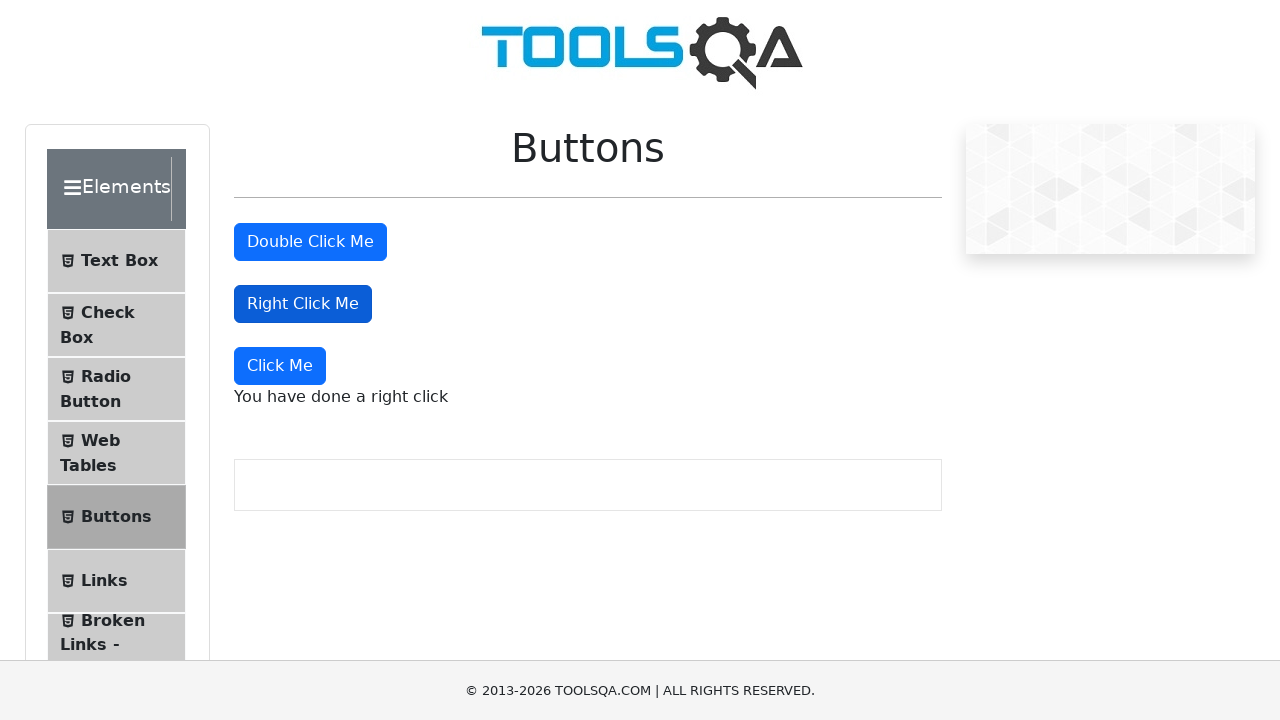

Verified that right click message is displayed
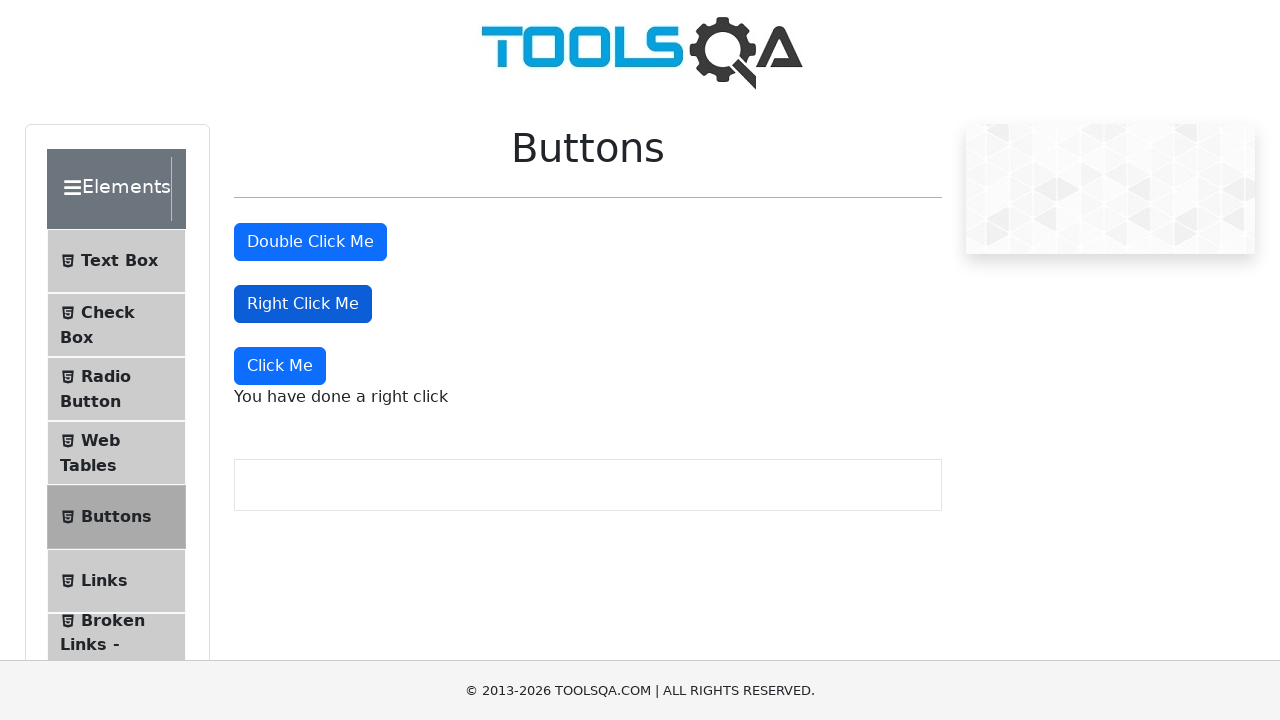

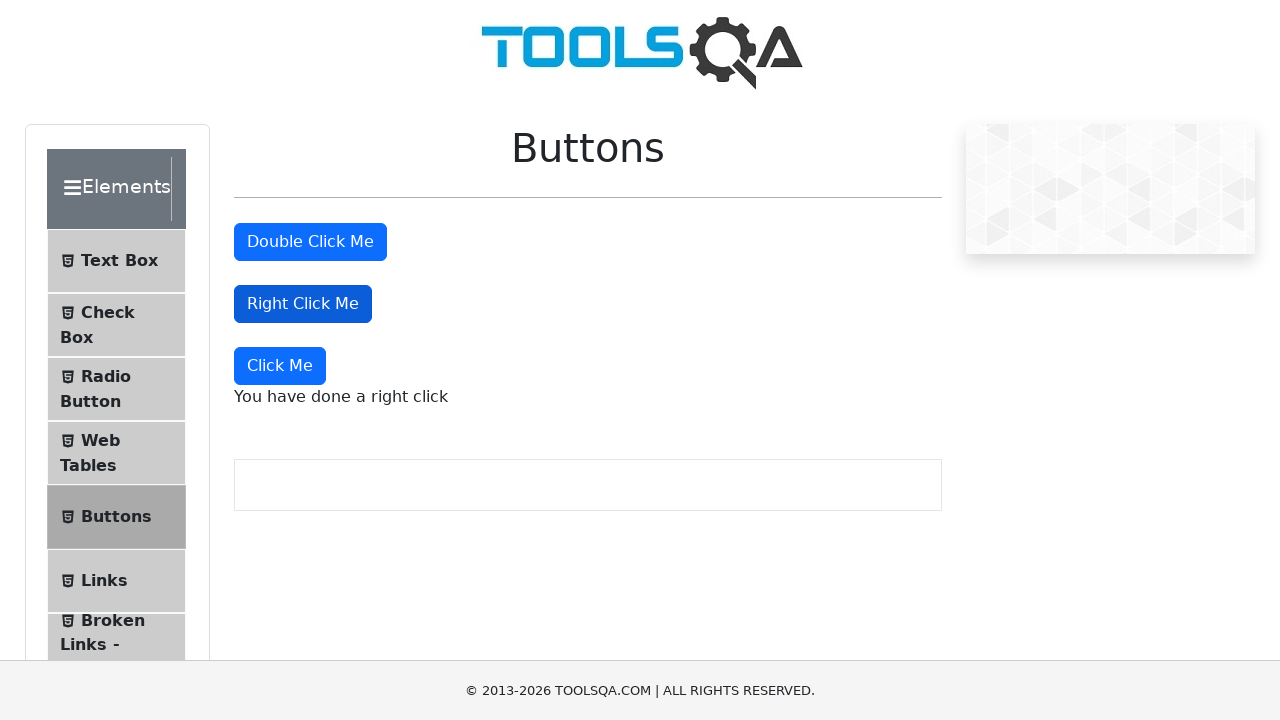